Tests closing an entry advertisement modal popup by clicking the close button on a Heroku test application page

Starting URL: http://the-internet.herokuapp.com/entry_ad

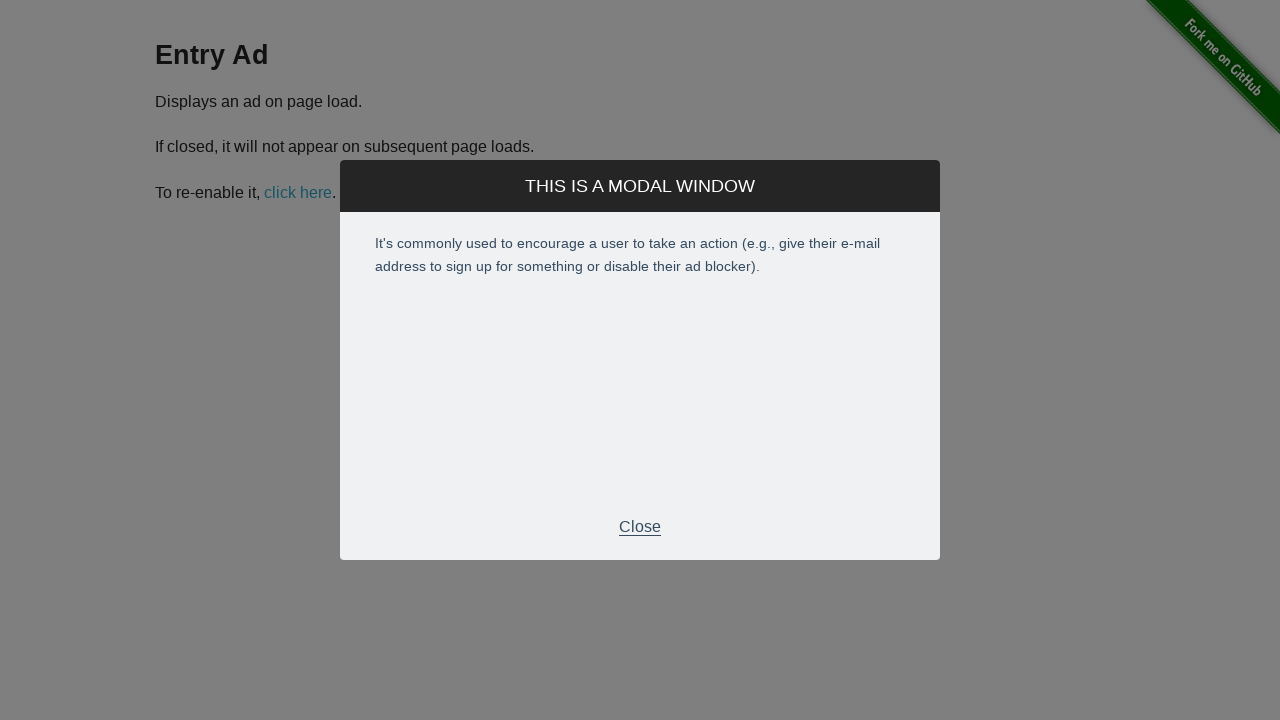

Entry advertisement modal appeared
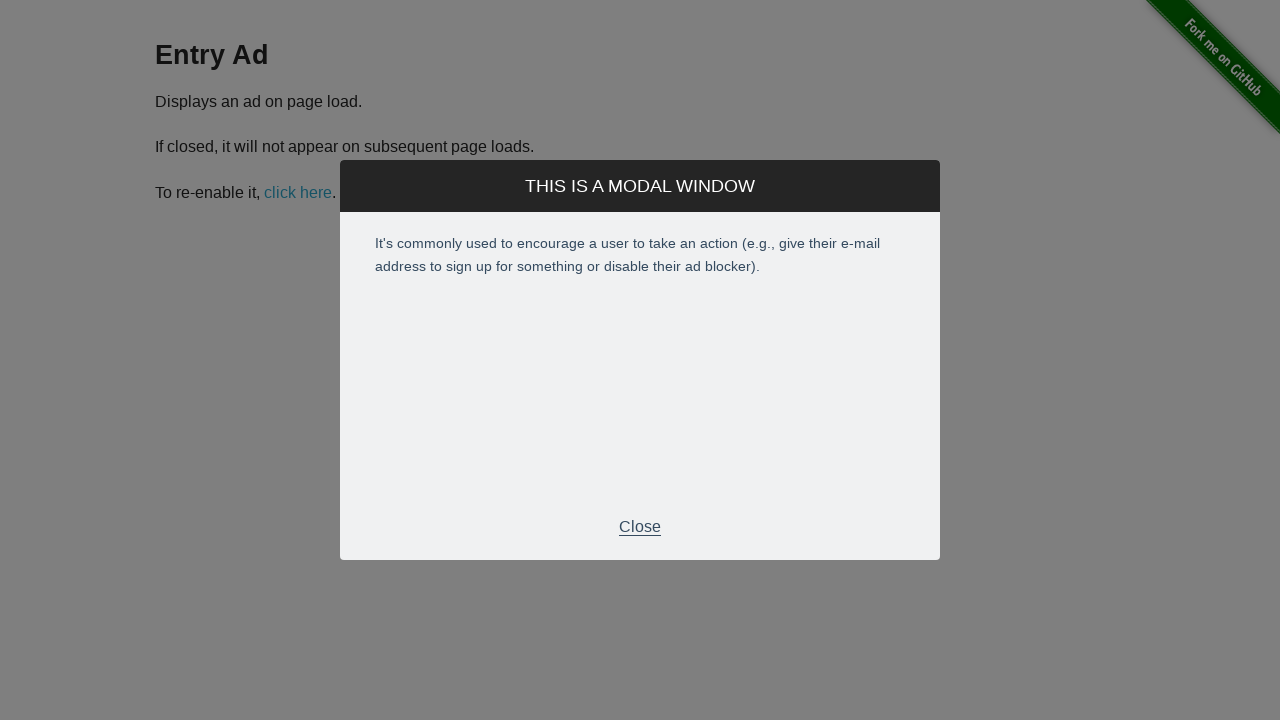

Clicked the close button on the modal at (640, 527) on div.modal-footer > p
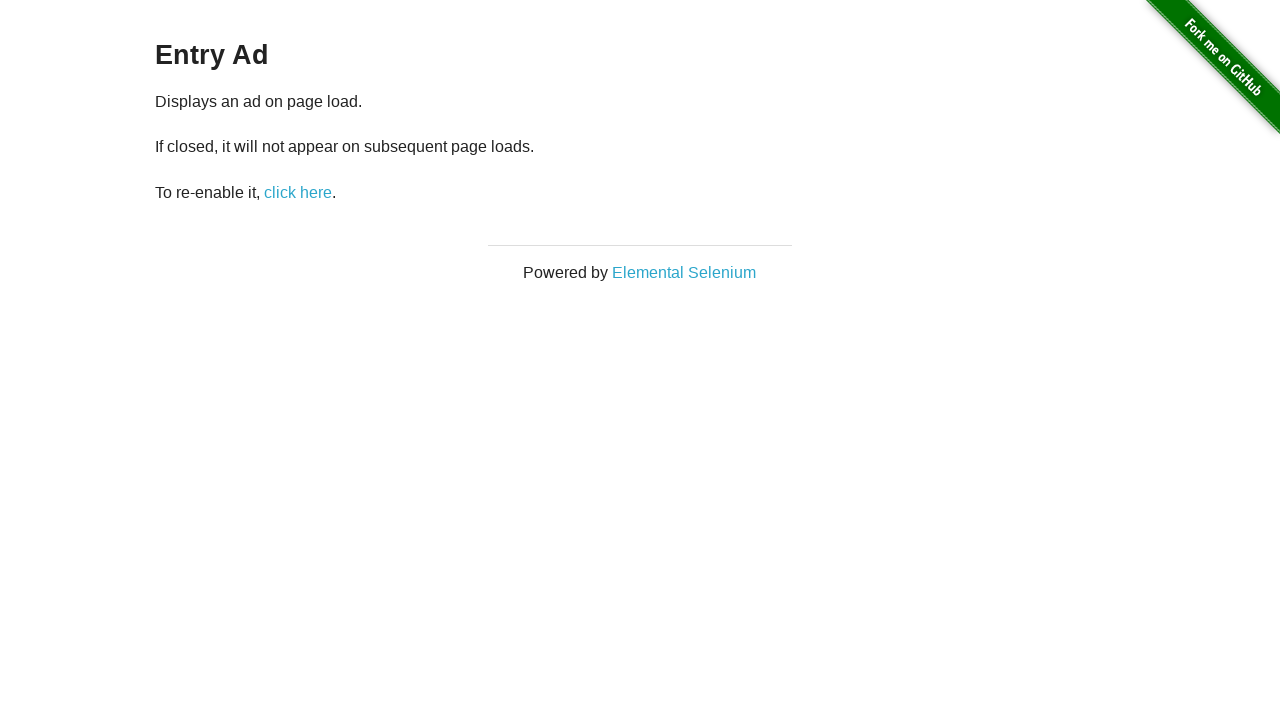

Entry advertisement modal closed successfully
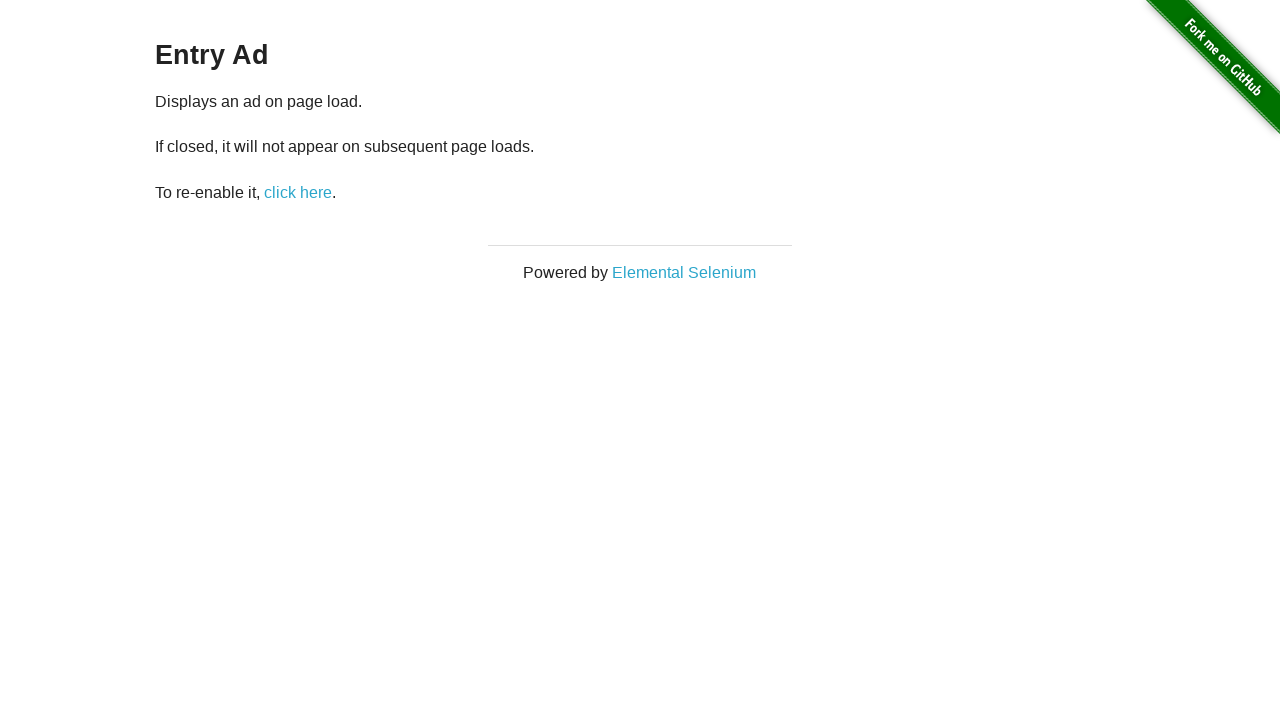

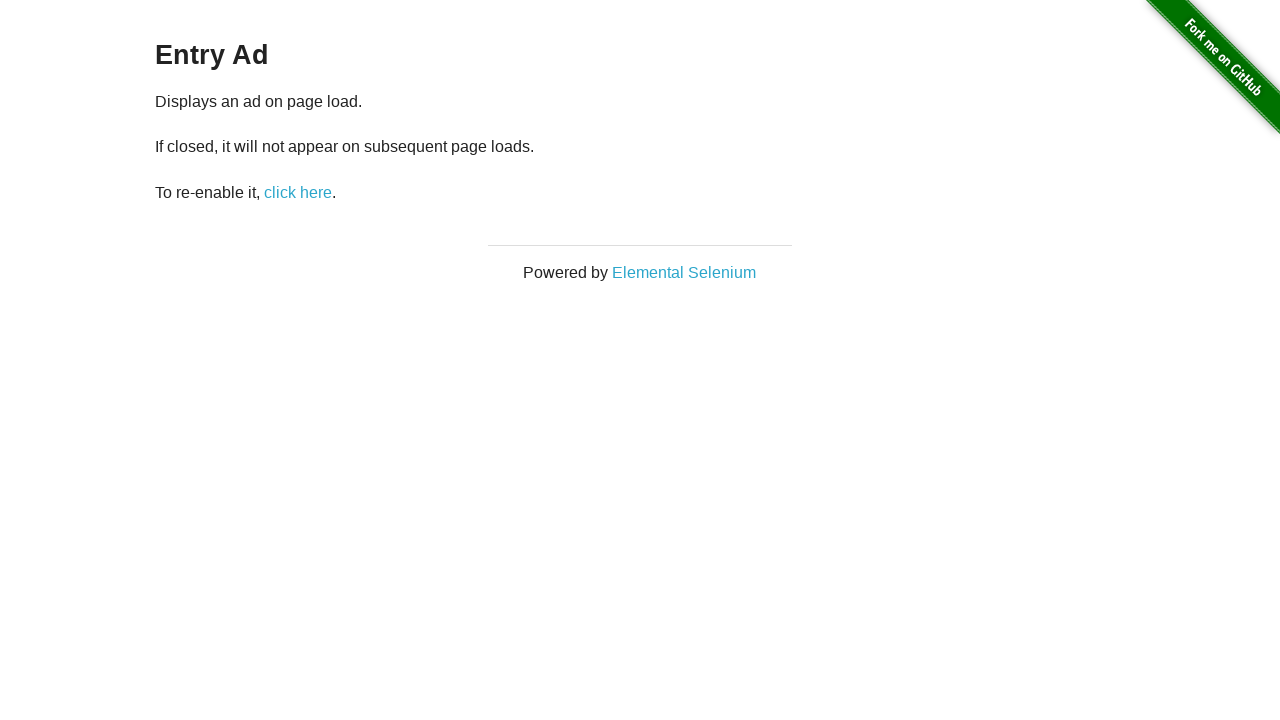